Tests that the complete all checkbox updates state correctly when individual items are completed or cleared

Starting URL: https://demo.playwright.dev/todomvc

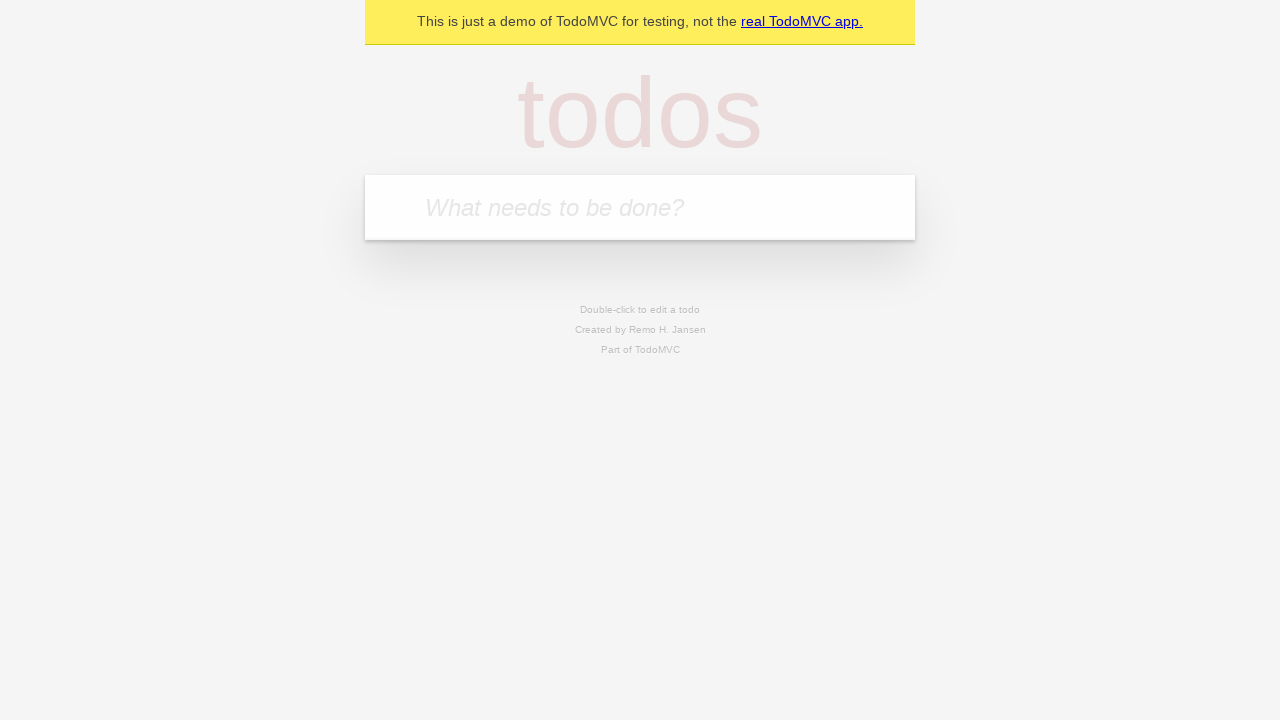

Filled first todo input with 'buy some cheese' on internal:attr=[placeholder="What needs to be done?"i]
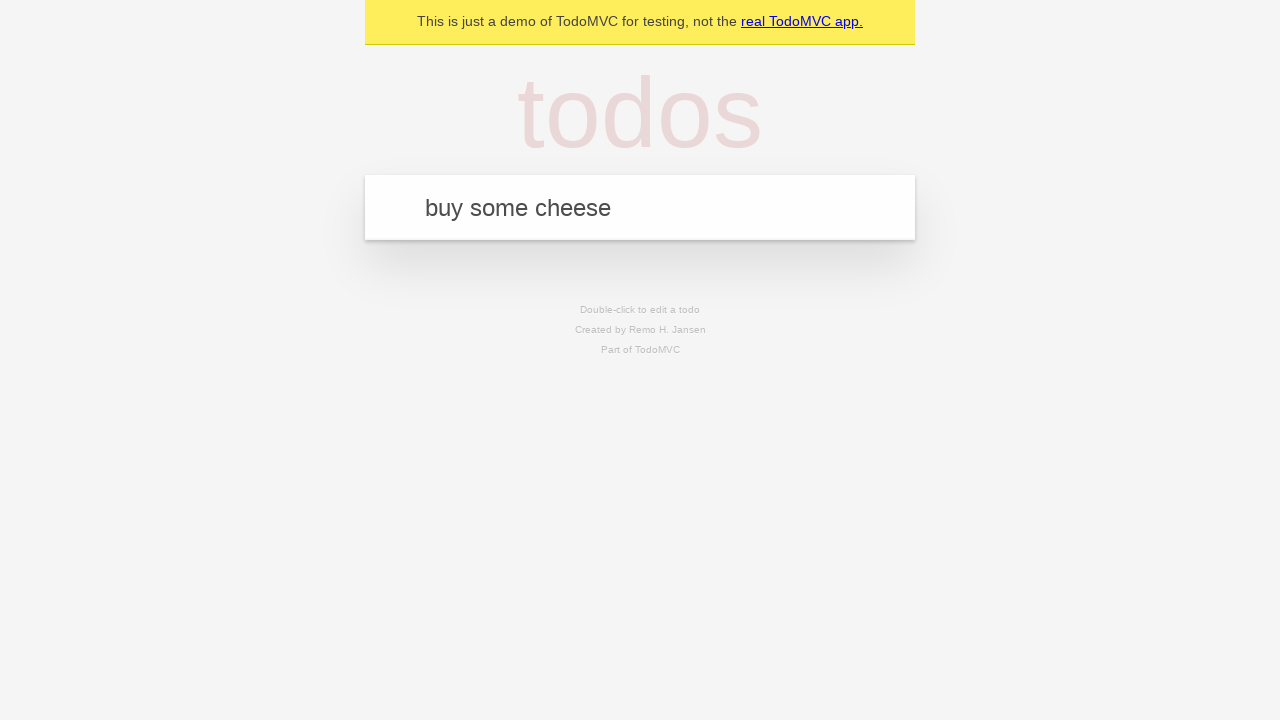

Pressed Enter to create first todo on internal:attr=[placeholder="What needs to be done?"i]
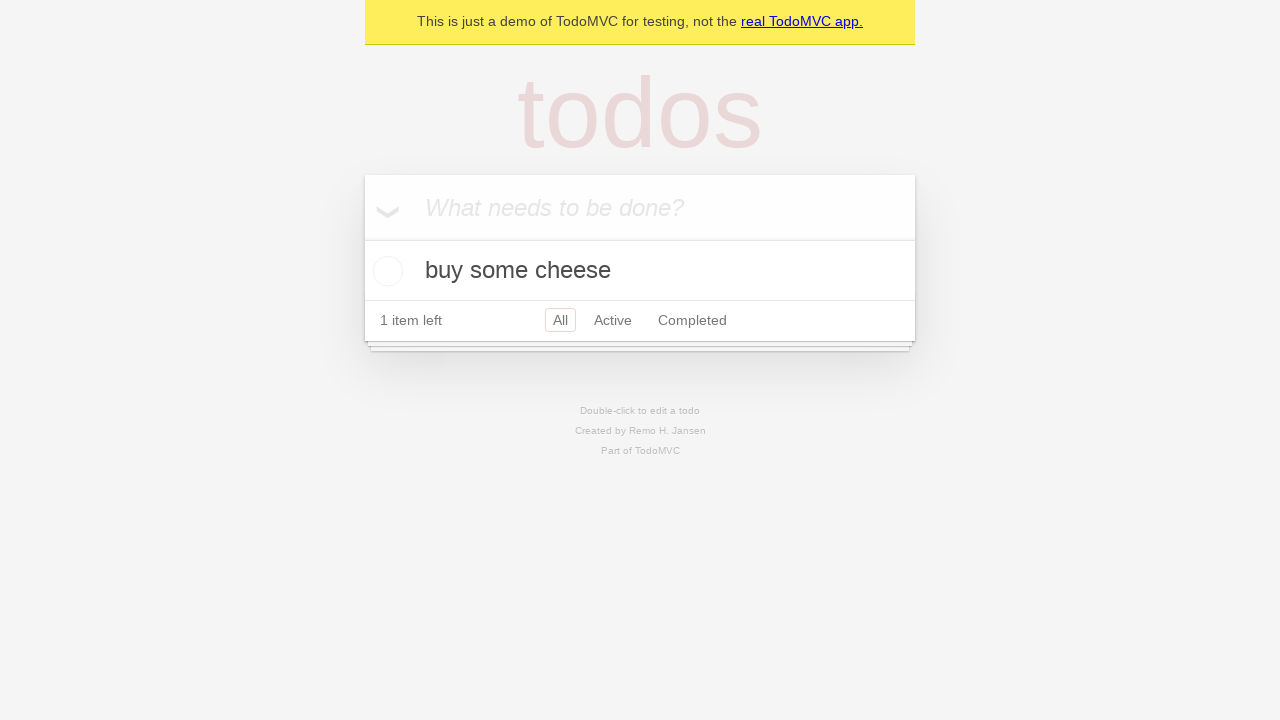

Filled second todo input with 'feed the cat' on internal:attr=[placeholder="What needs to be done?"i]
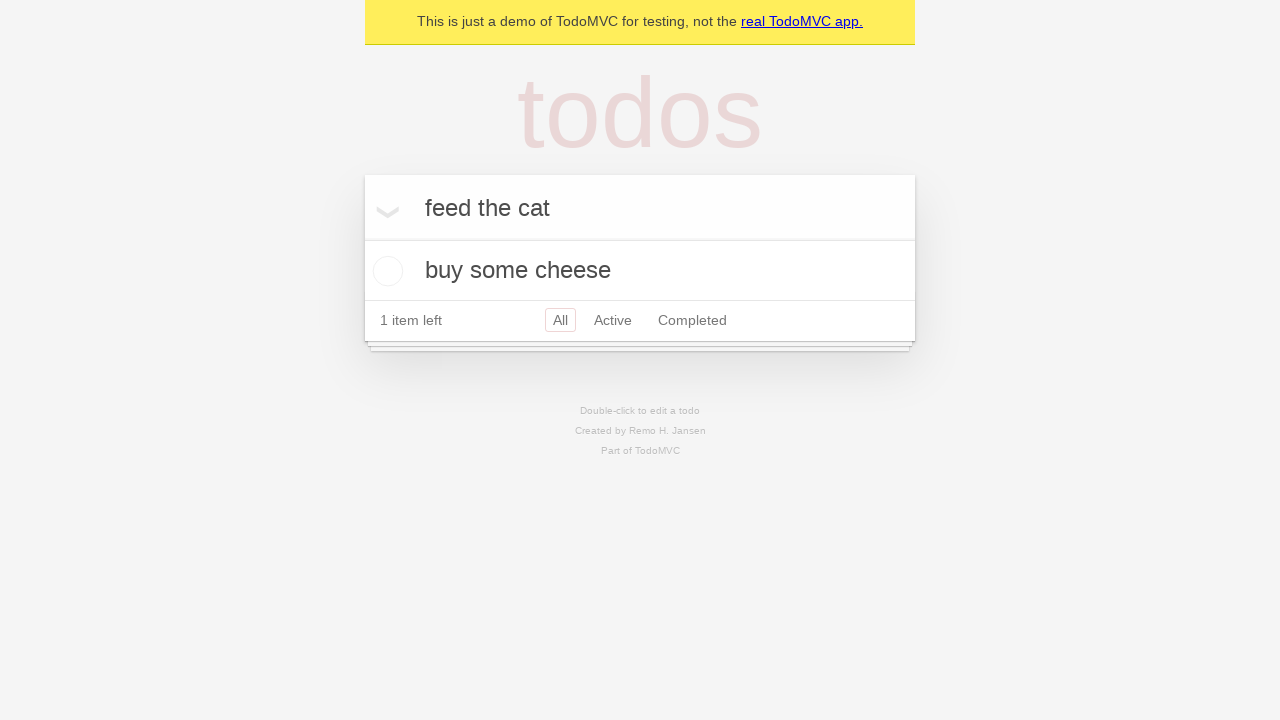

Pressed Enter to create second todo on internal:attr=[placeholder="What needs to be done?"i]
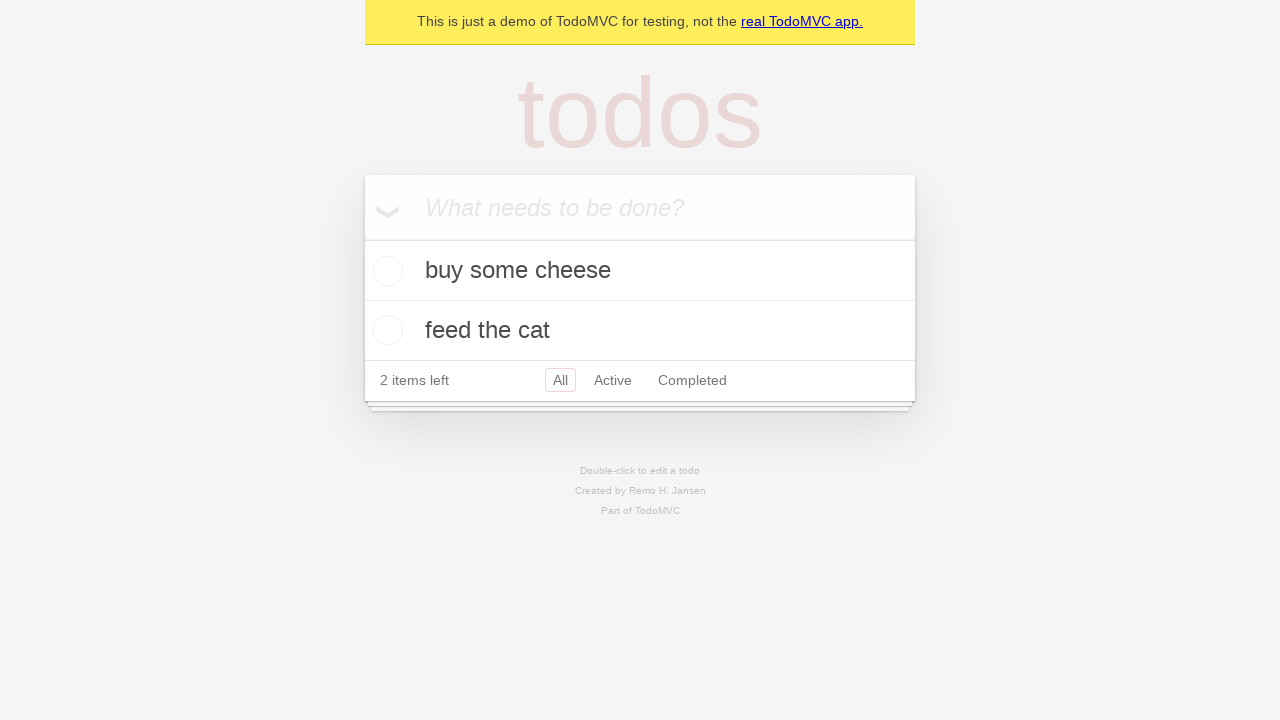

Filled third todo input with 'book a doctors appointment' on internal:attr=[placeholder="What needs to be done?"i]
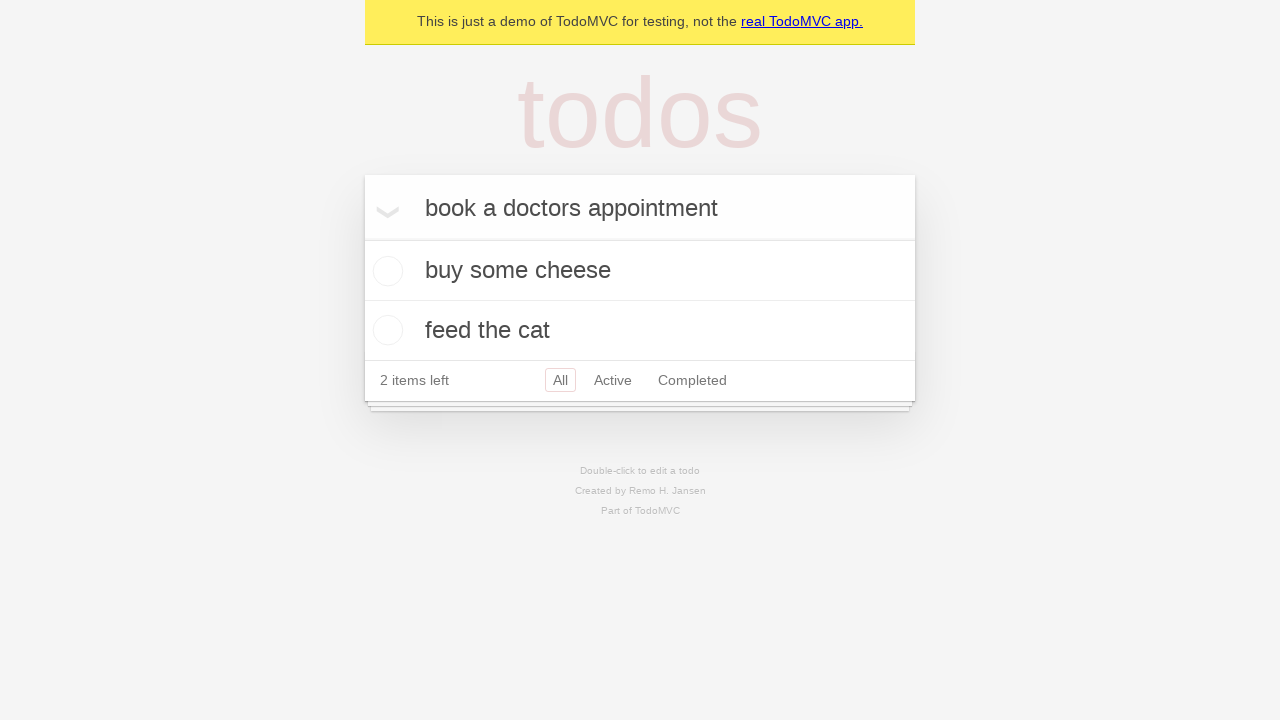

Pressed Enter to create third todo on internal:attr=[placeholder="What needs to be done?"i]
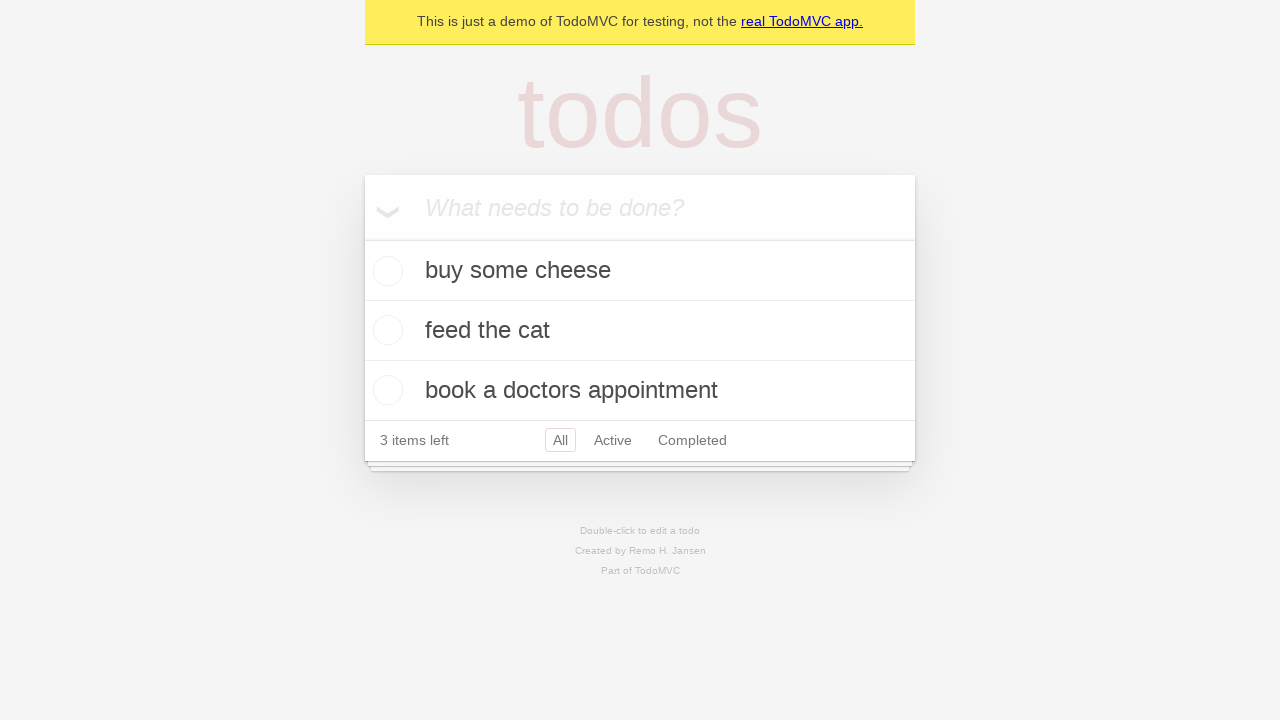

Checked 'Mark all as complete' checkbox to complete all todos at (362, 238) on internal:label="Mark all as complete"i
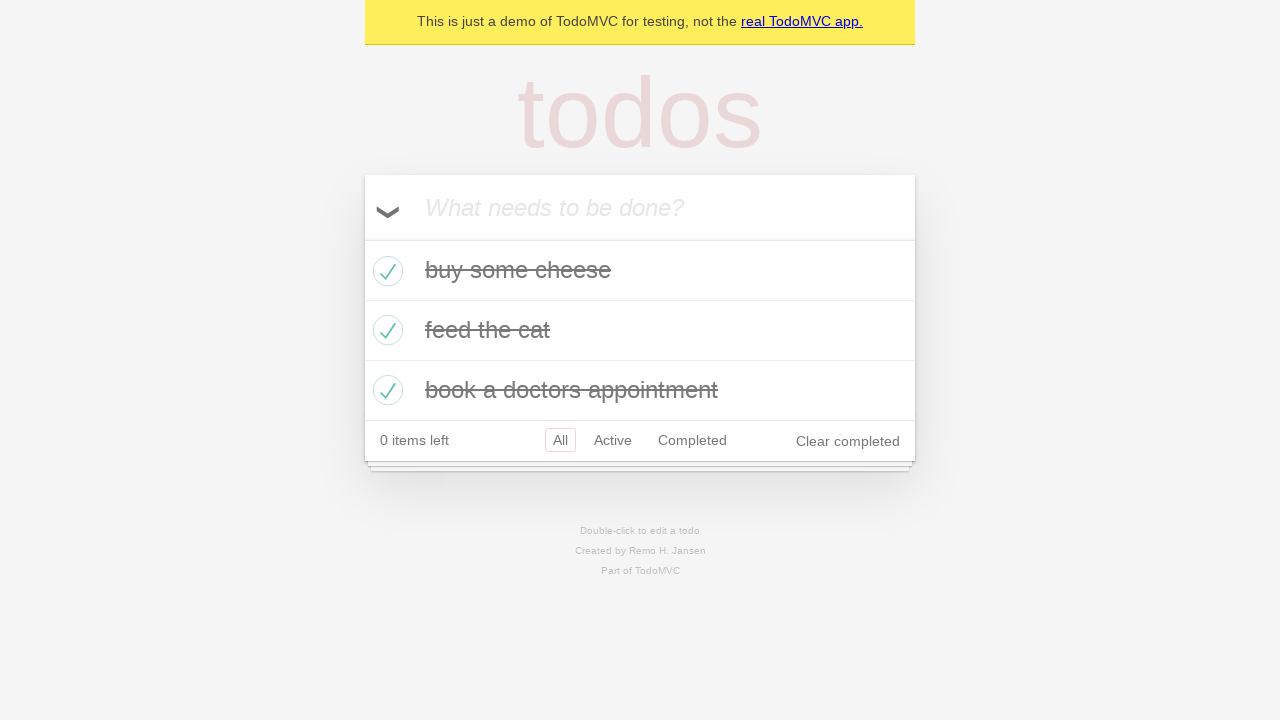

Unchecked the checkbox for the first todo at (385, 271) on internal:testid=[data-testid="todo-item"s] >> nth=0 >> internal:role=checkbox
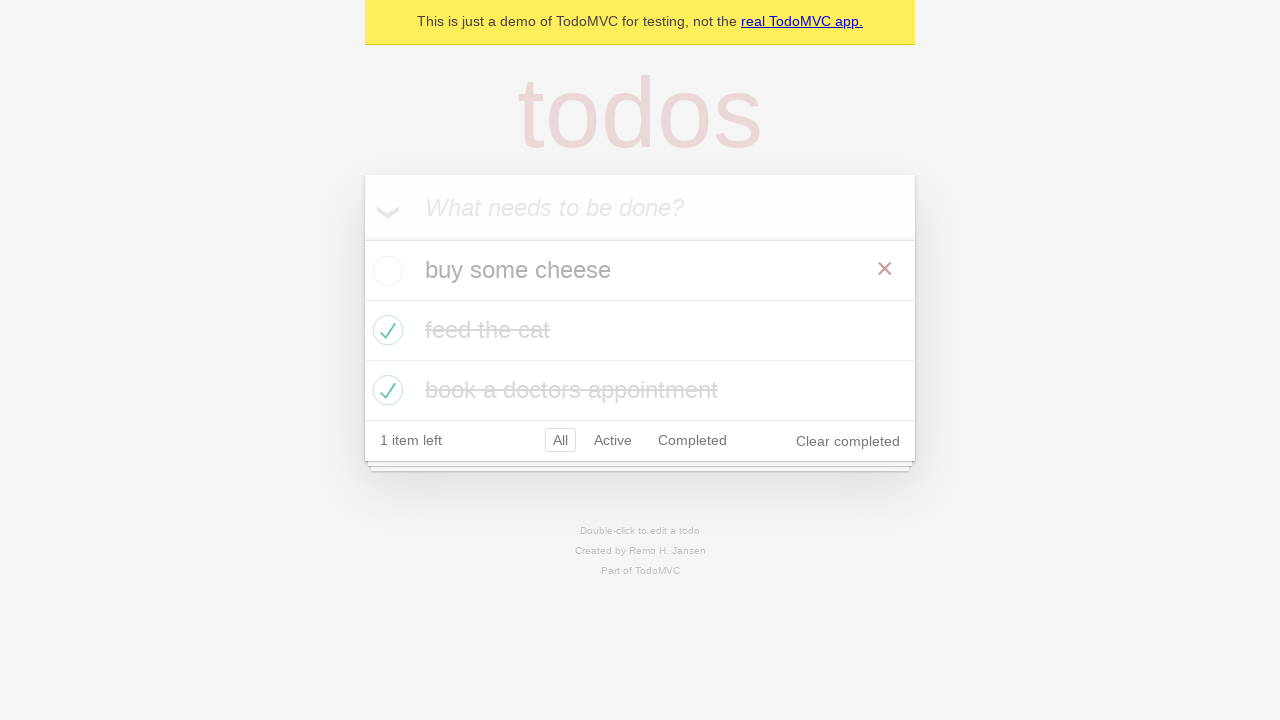

Checked the checkbox for the first todo again at (385, 271) on internal:testid=[data-testid="todo-item"s] >> nth=0 >> internal:role=checkbox
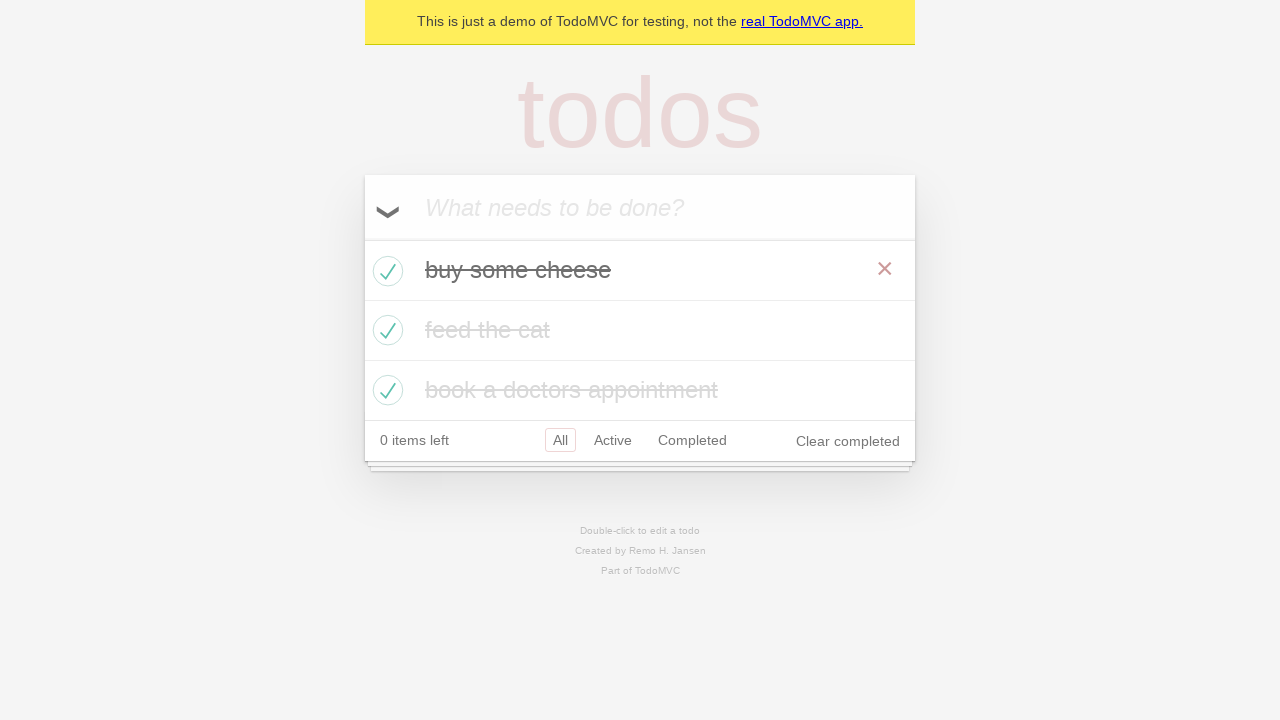

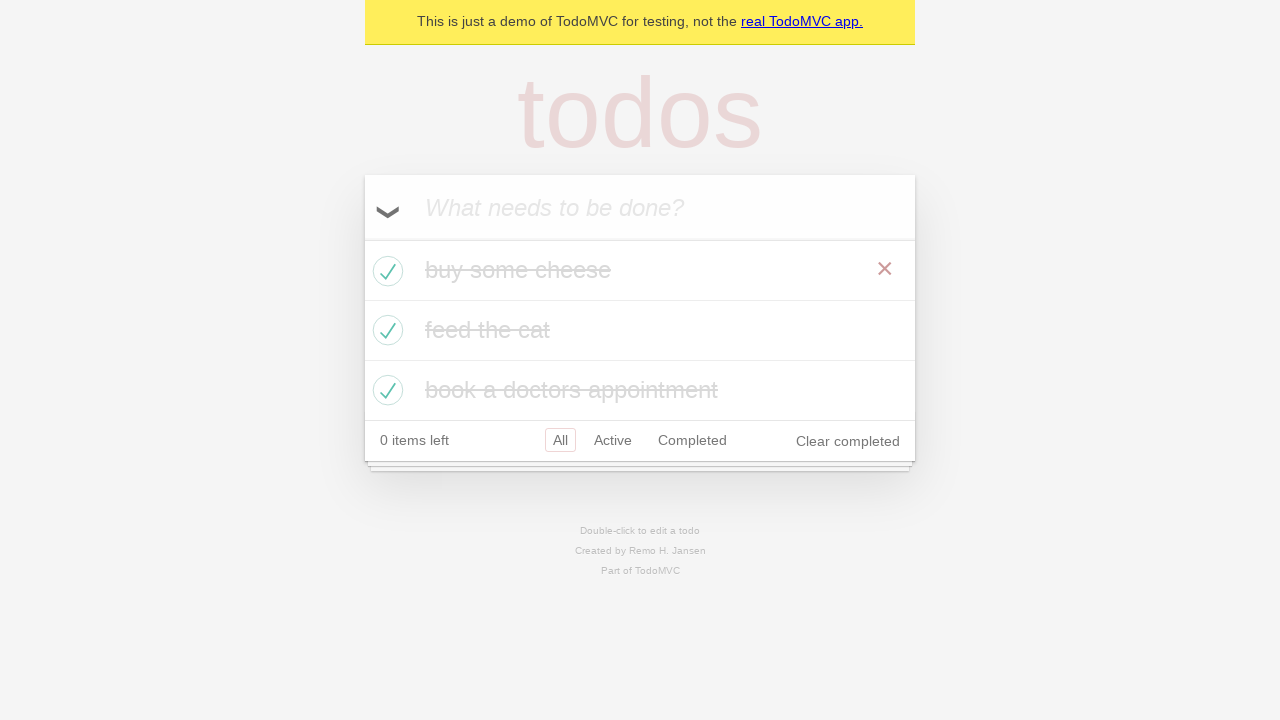